Verifies that additional Social Security fields are not displayed when clicking 'No' on the Social Security benefits toggle.

Starting URL: https://www.securian.com/insights-tools/retirement-calculator.html

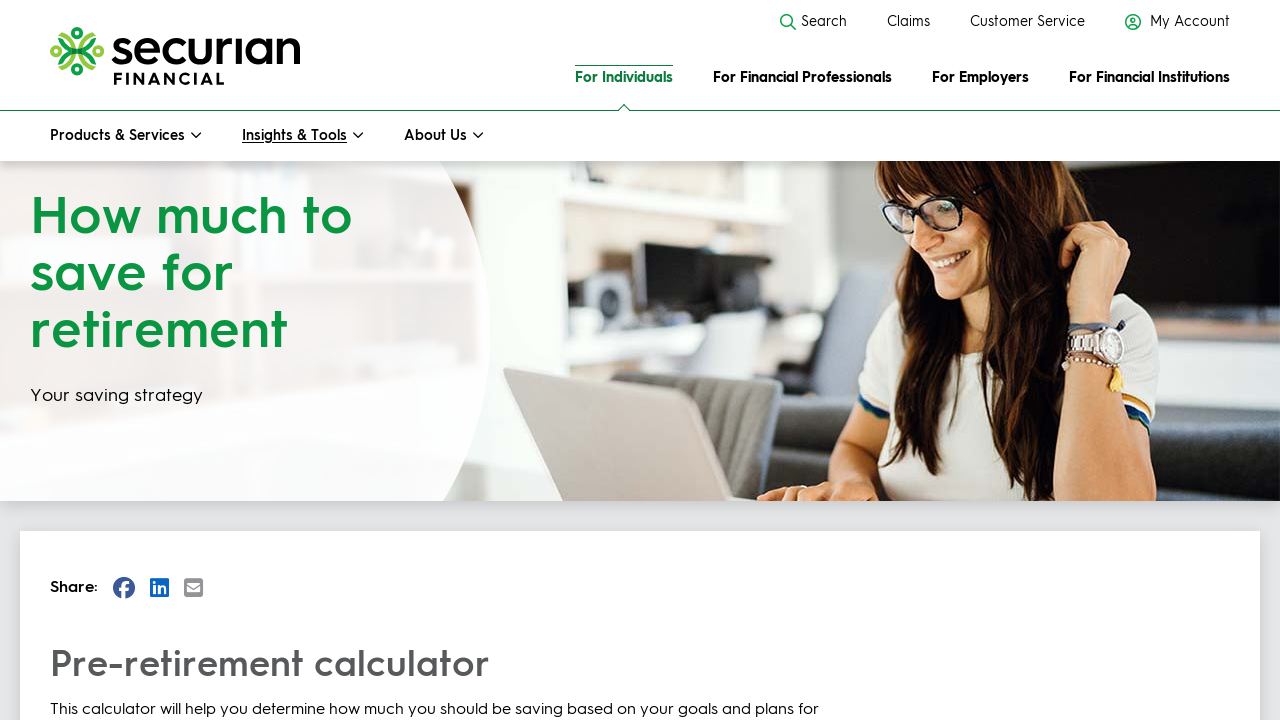

Navigated to Securian retirement calculator page
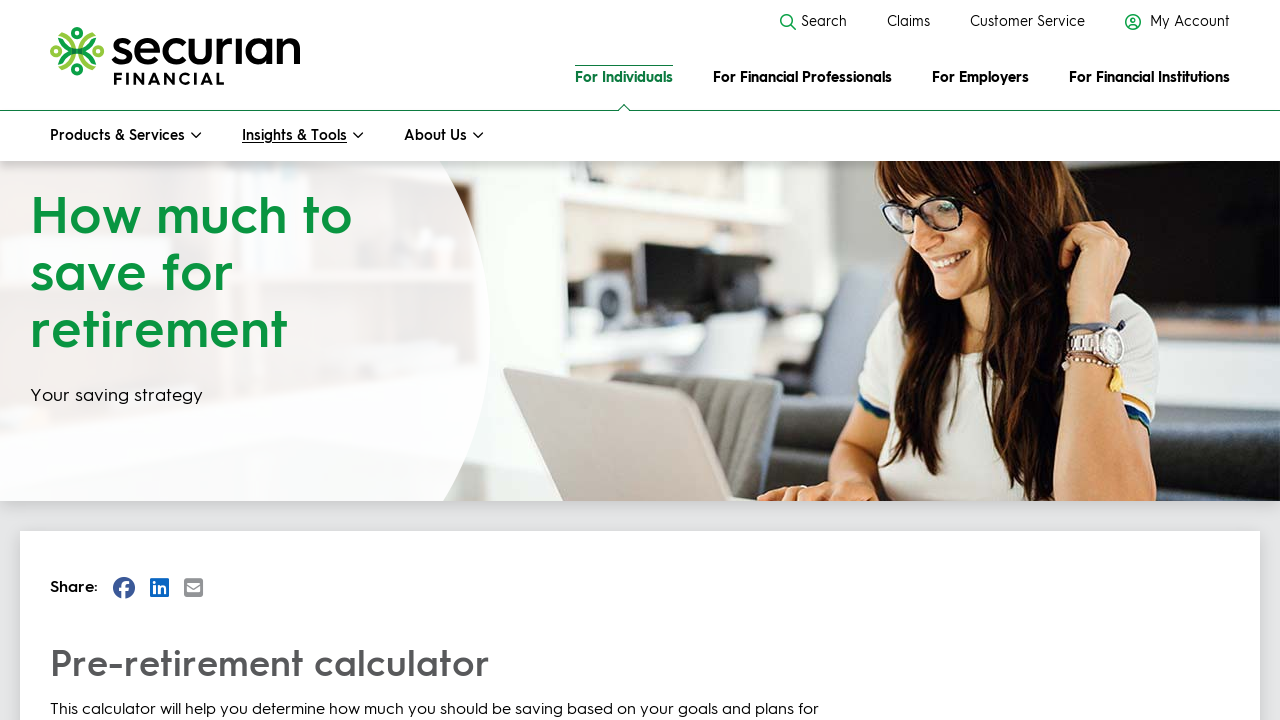

Clicked No on Social Security benefits toggle at (78, 360) on xpath=//*[@id='no-social-benefits']/following-sibling::label
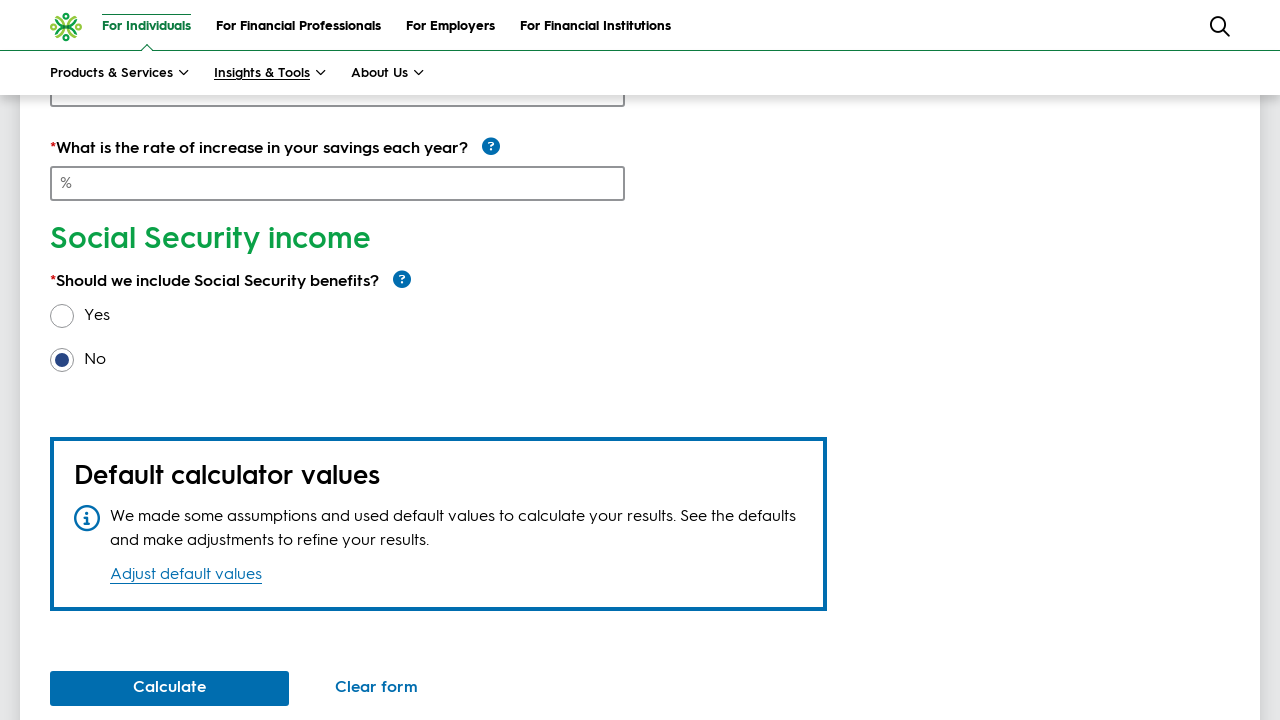

Waited 500ms for UI to update after clicking No
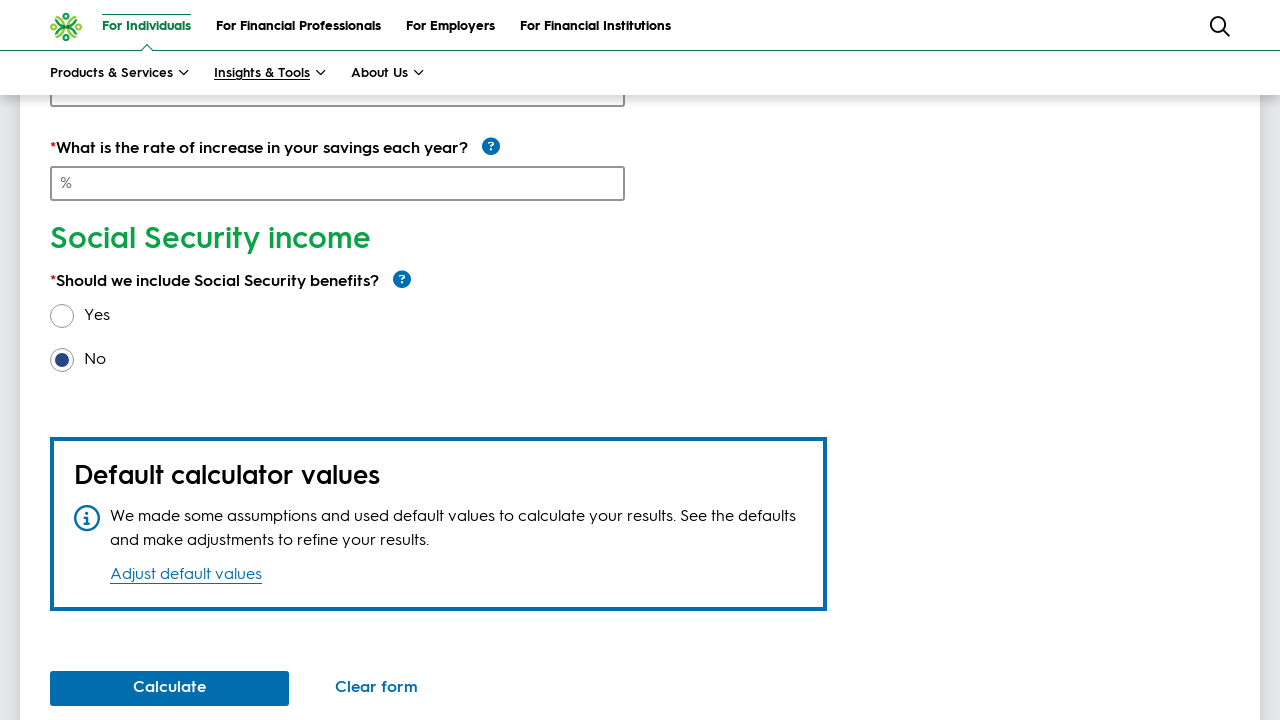

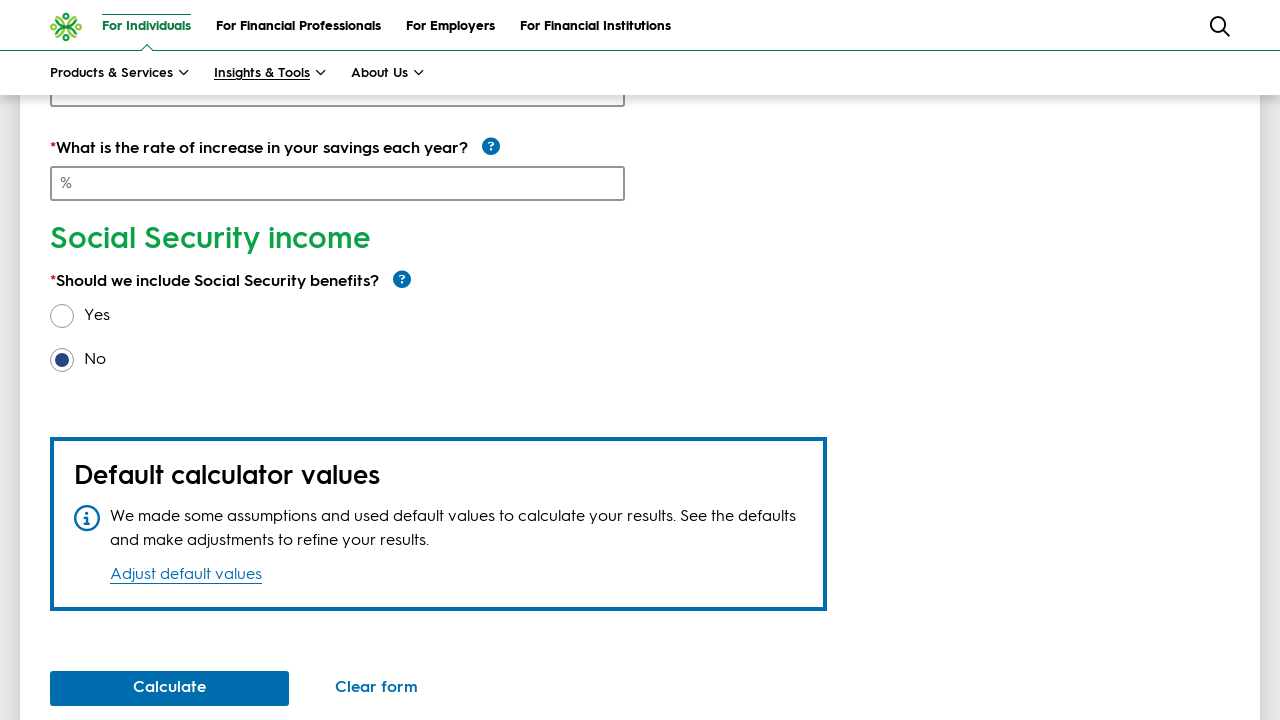